Navigates to the login page, enters invalid credentials, clicks login, and verifies the error message contains expected text

Starting URL: https://the-internet.herokuapp.com/

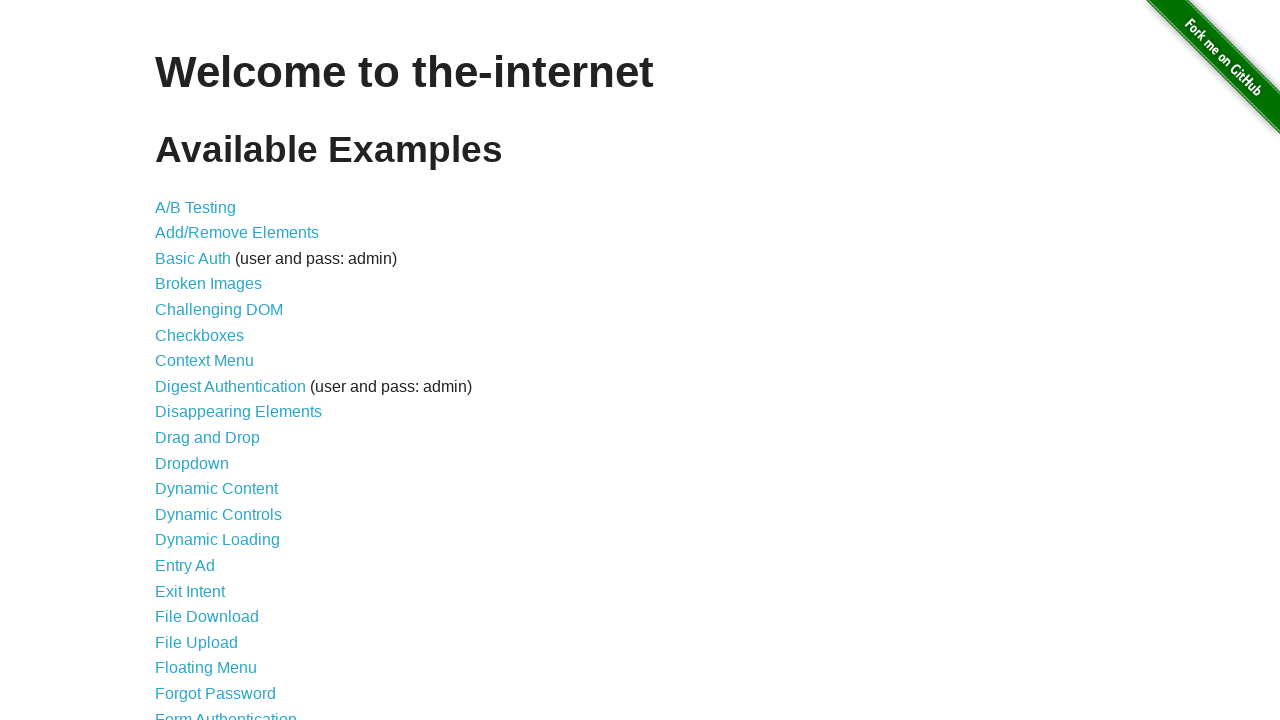

Clicked on Form Authentication link at (226, 712) on text=Form Authentication
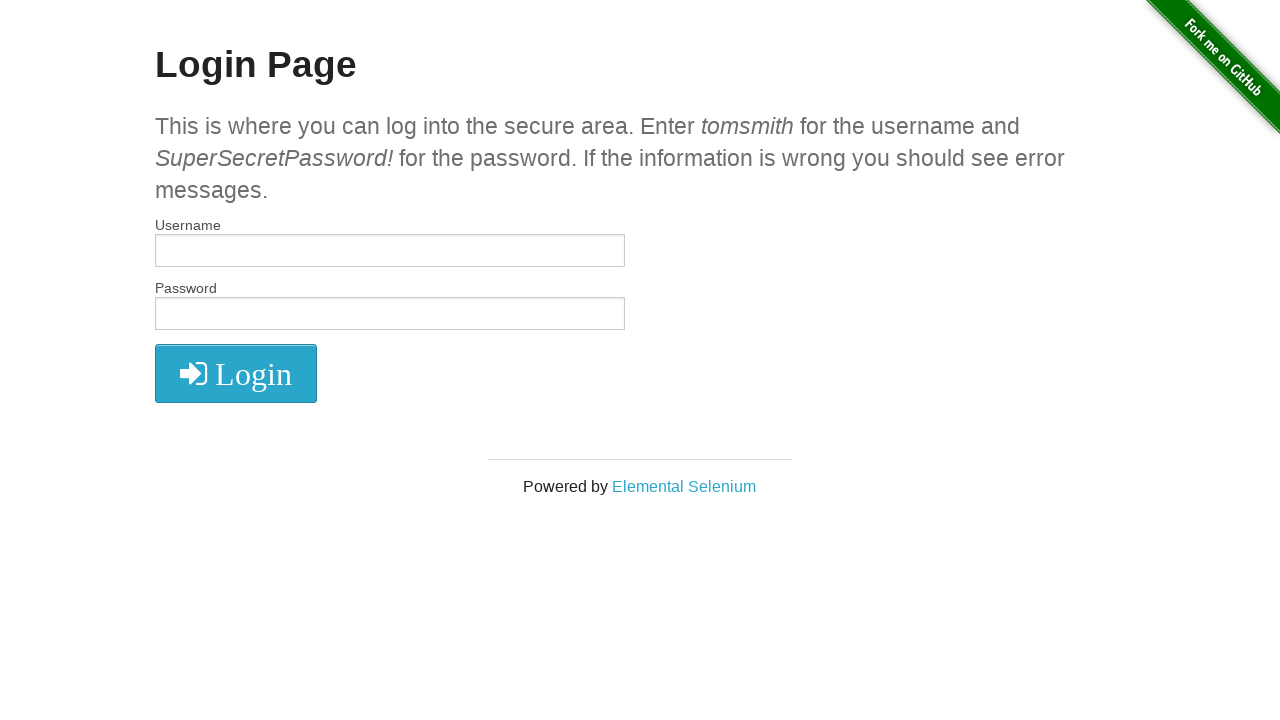

Entered invalid username 'wrong_user' on #username
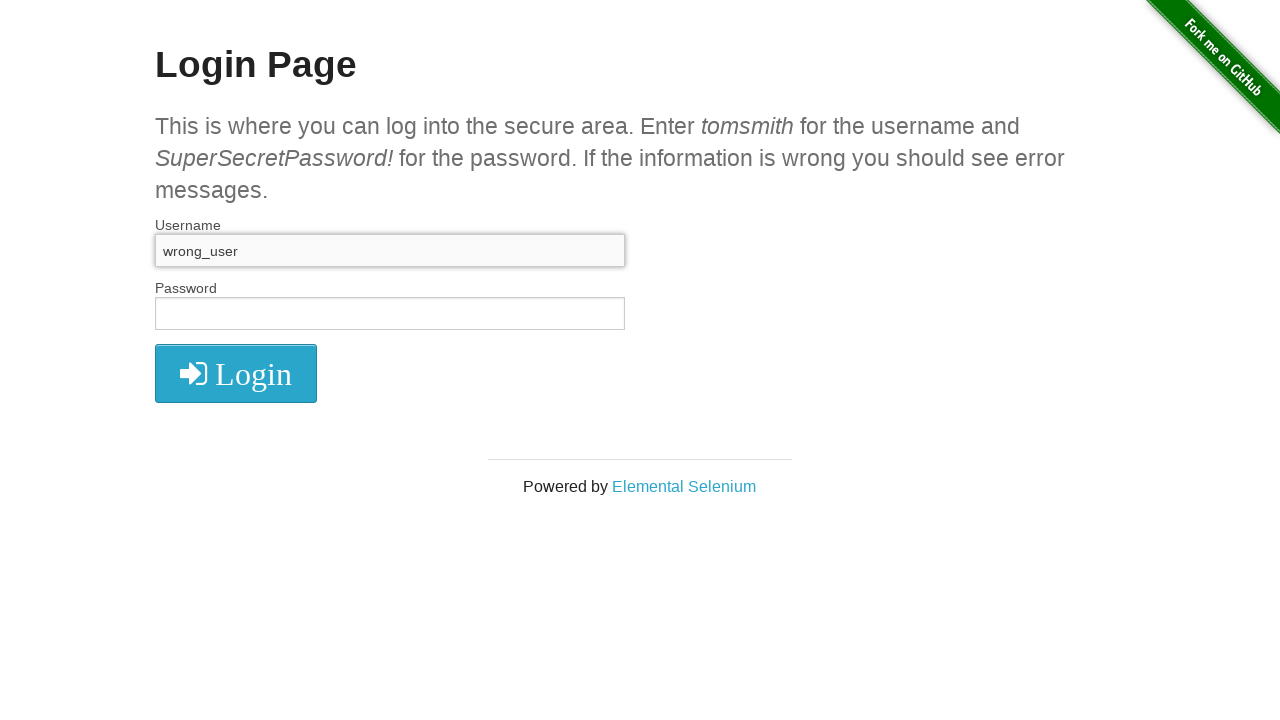

Entered invalid password 'wrongpassword' on #password
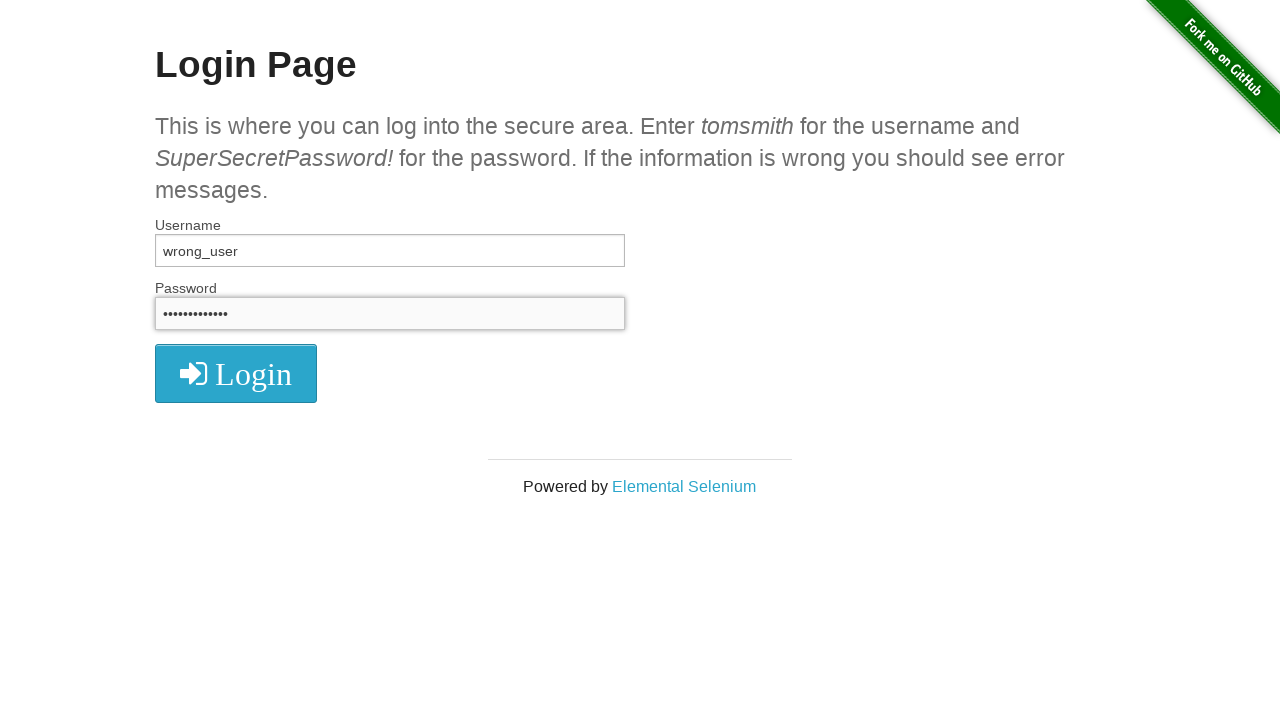

Clicked login button at (236, 374) on .fa-sign-in
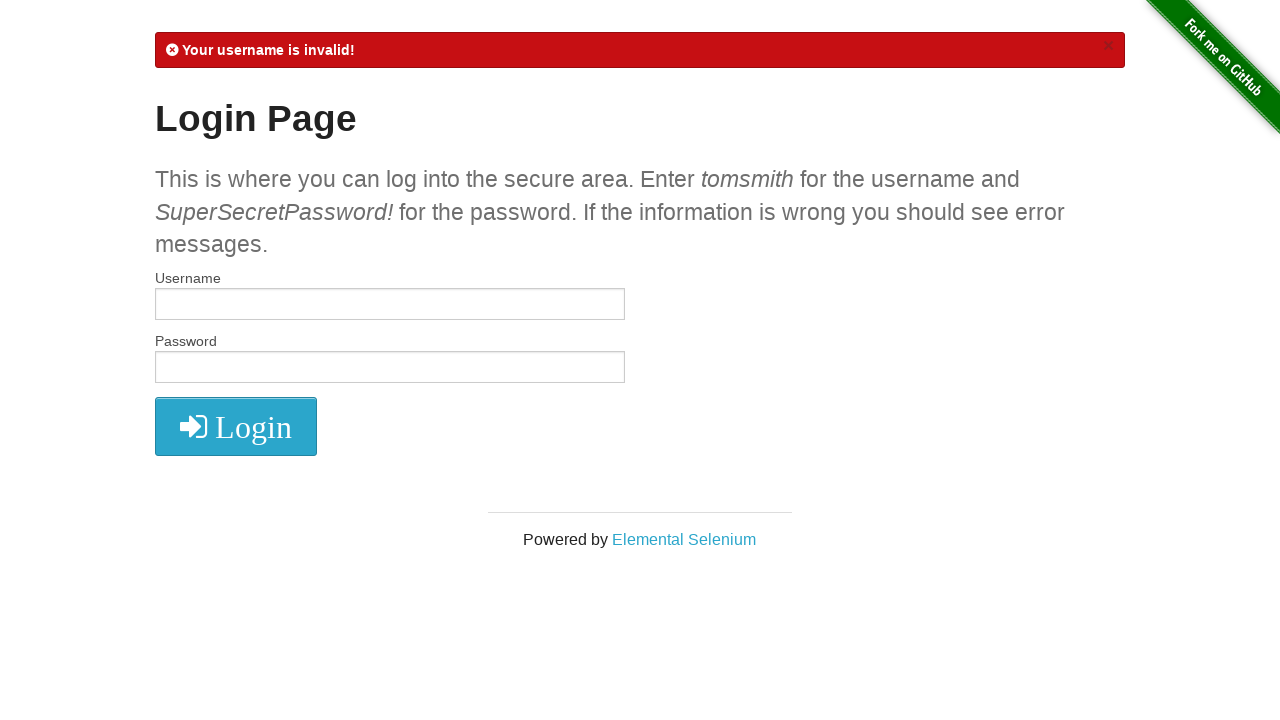

Located error message element
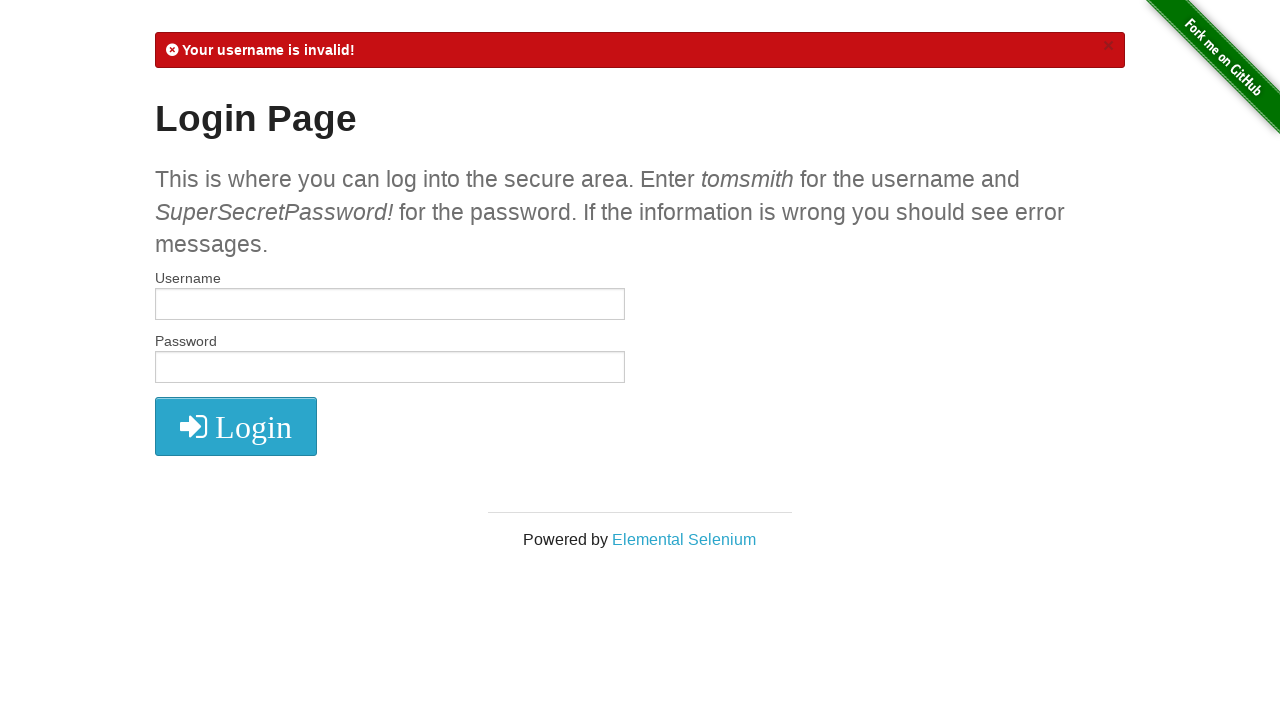

Verified error message contains 'Your username is invalid!'
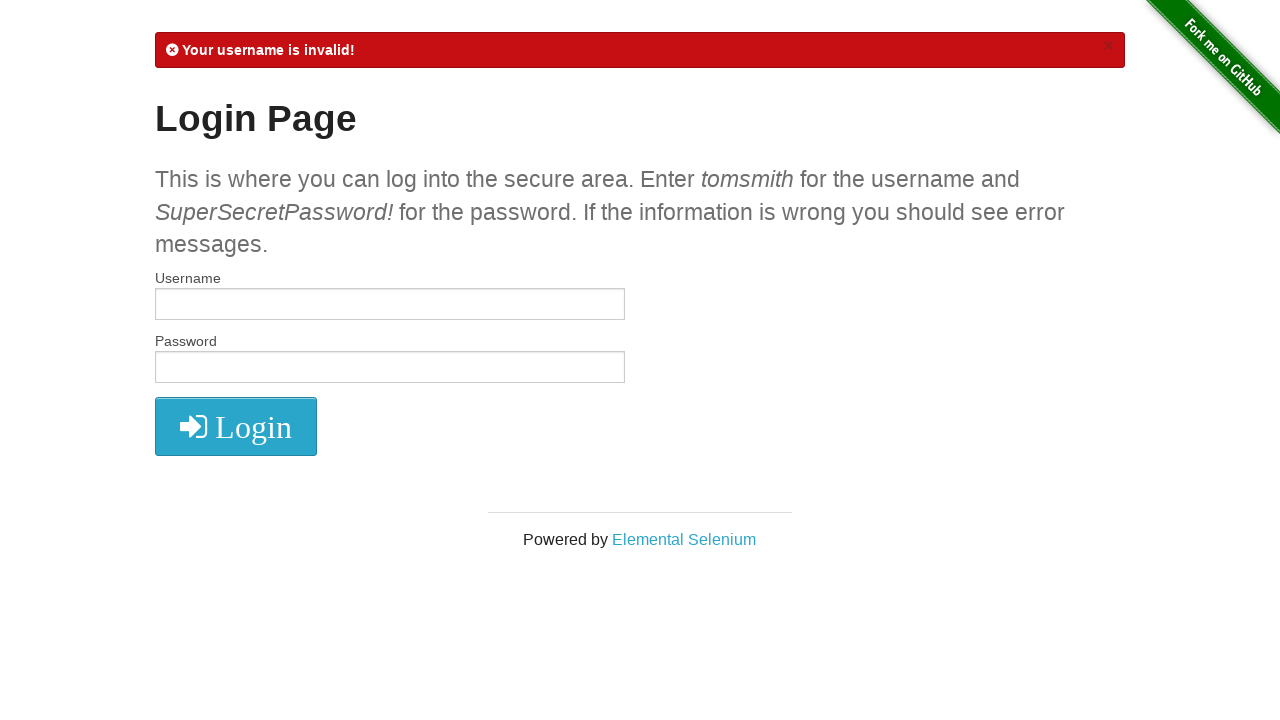

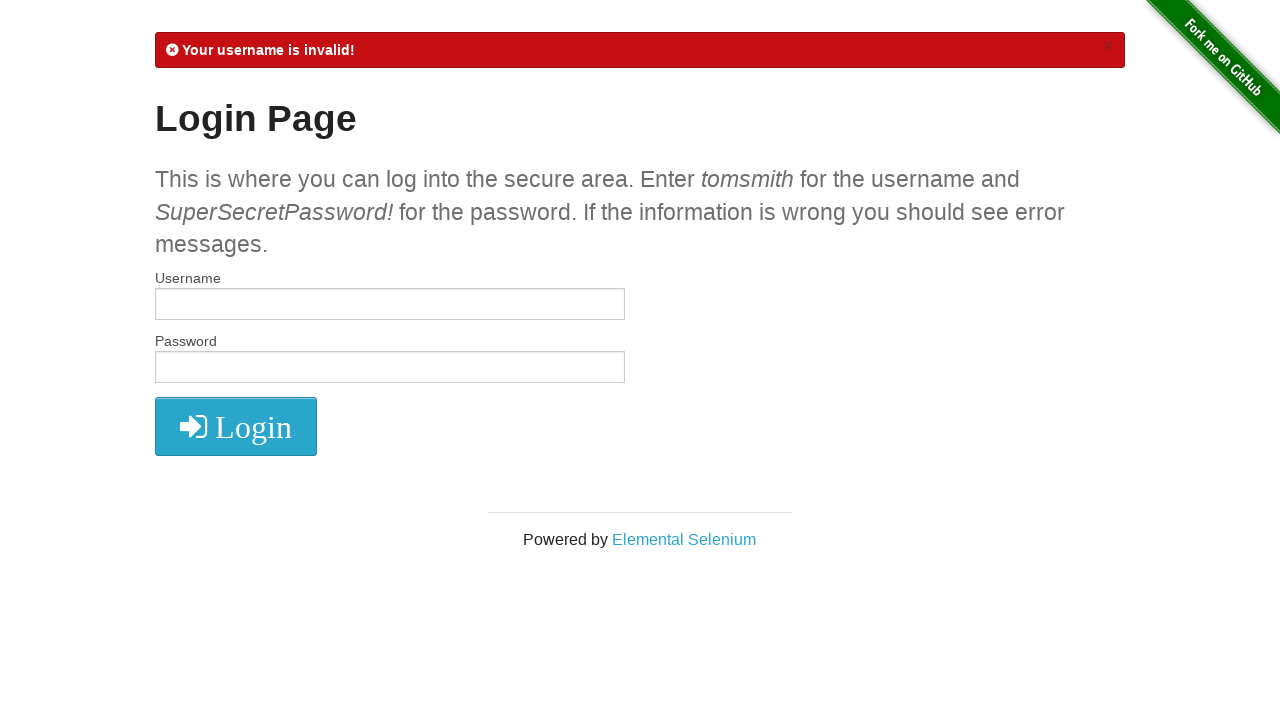